Tests applying an invalid promo code in the e-junkie shopping cart and verifies the error message is displayed

Starting URL: https://www.e-junkie.com/wiki/demo/paypal

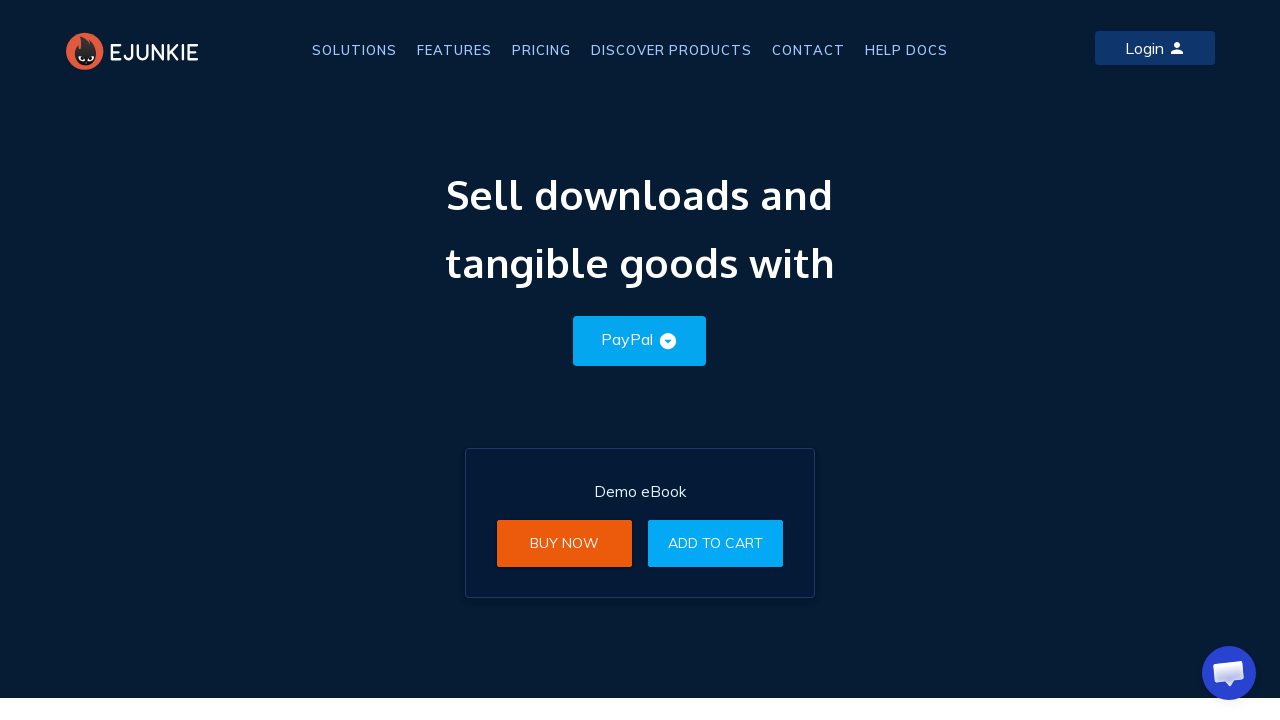

Clicked add to cart button at (716, 543) on (//a[@class='btn'])[2]
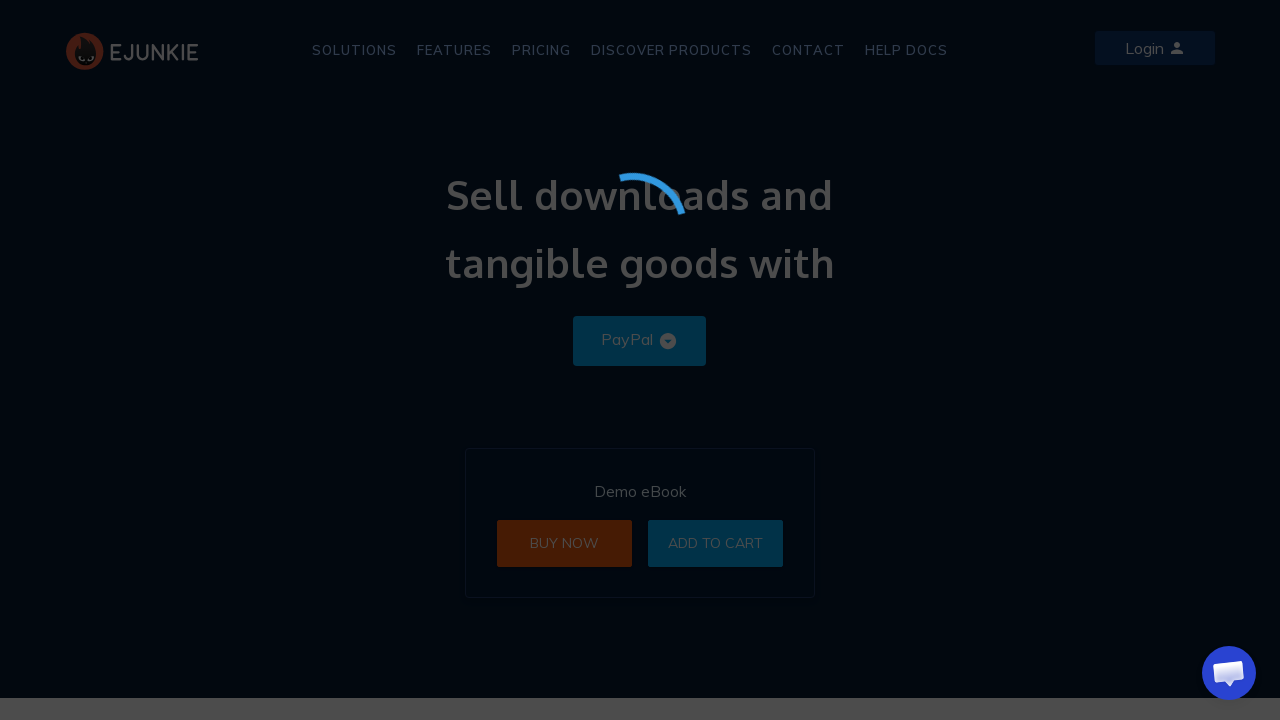

Located e-junkie shopping cart iframe
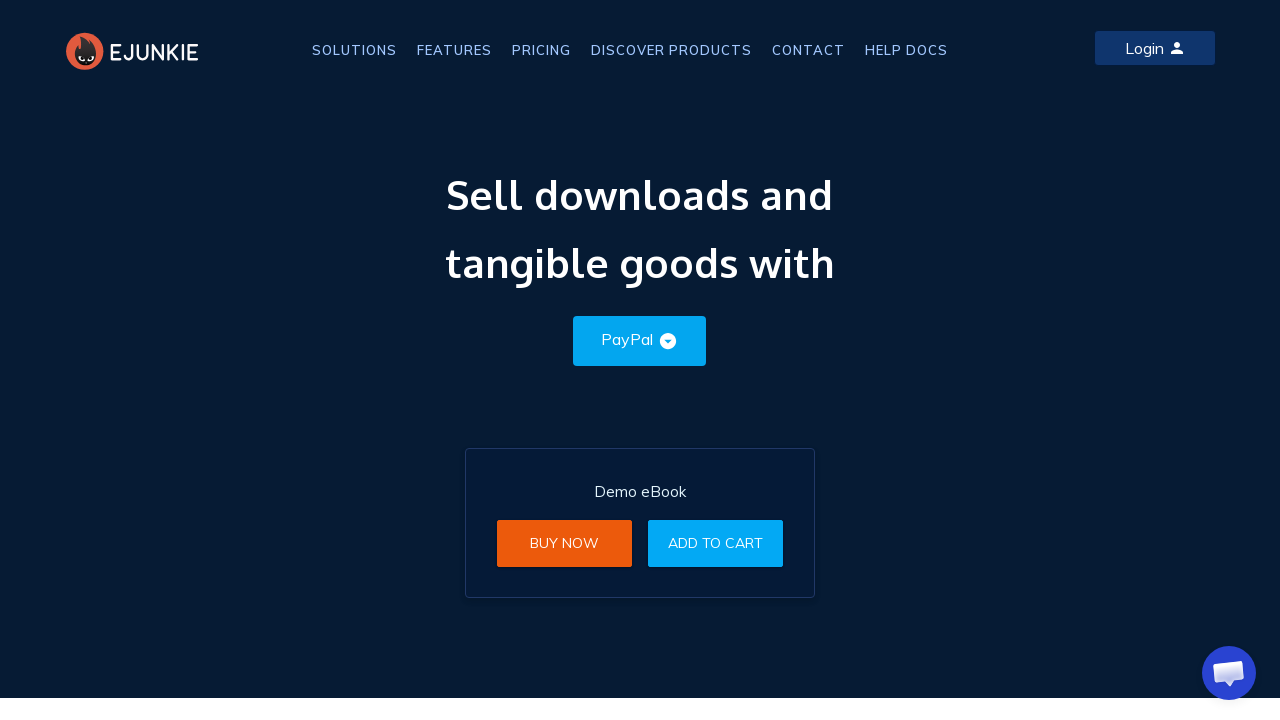

Clicked promo code button to reveal input field at (550, 318) on iframe >> nth=0 >> internal:control=enter-frame >> button.Apply-Button.Show-Prom
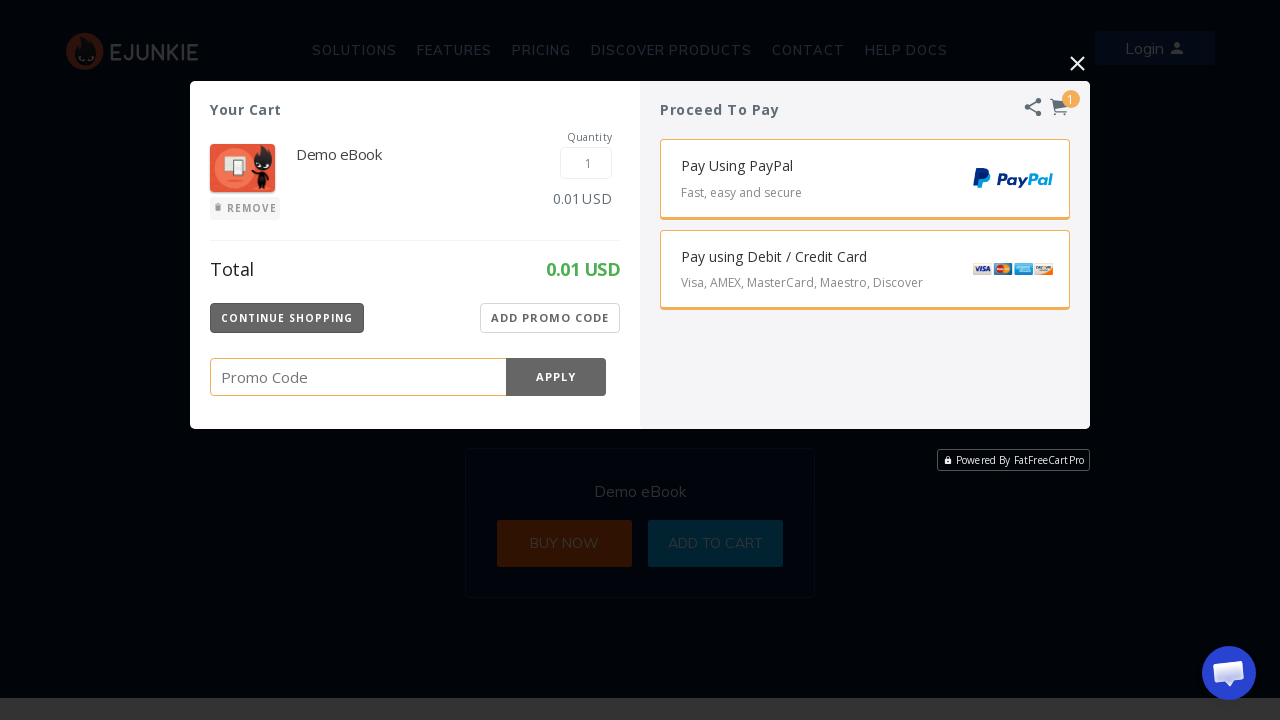

Entered invalid promo code '123' on iframe >> nth=0 >> internal:control=enter-frame >> .Promo-Code-Value
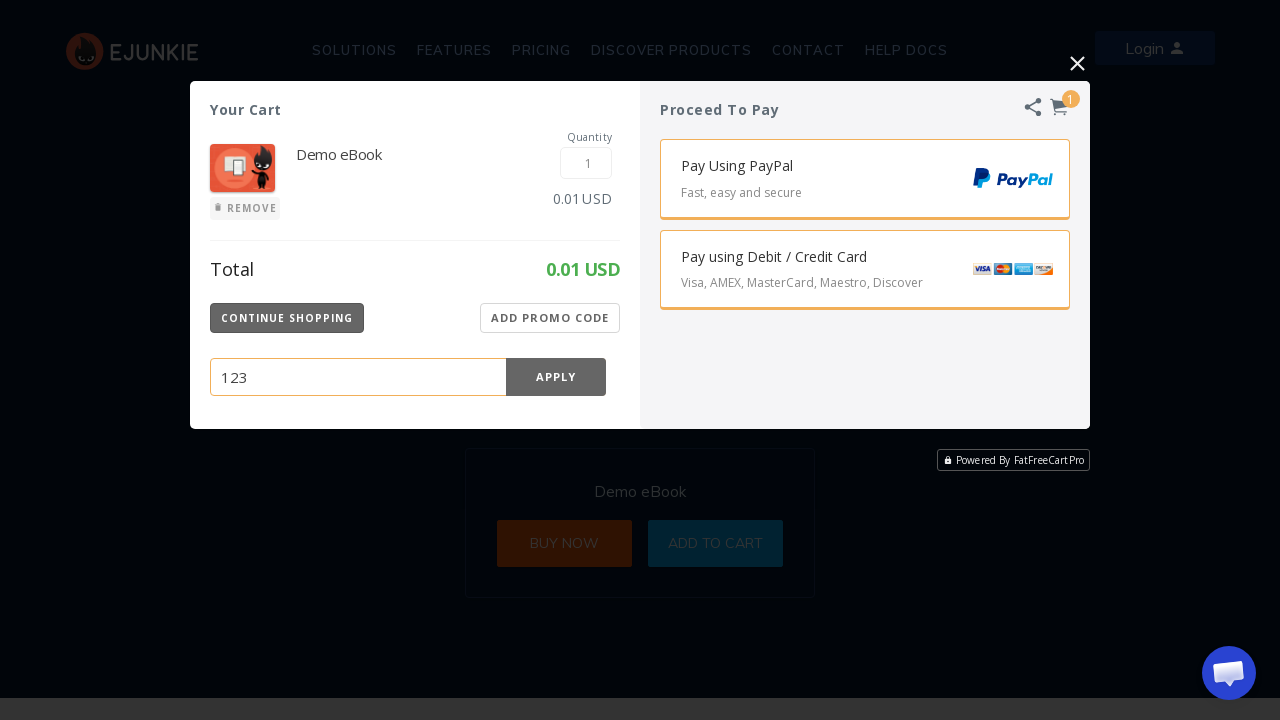

Pressed Enter to submit promo code on iframe >> nth=0 >> internal:control=enter-frame >> .Promo-Code-Value
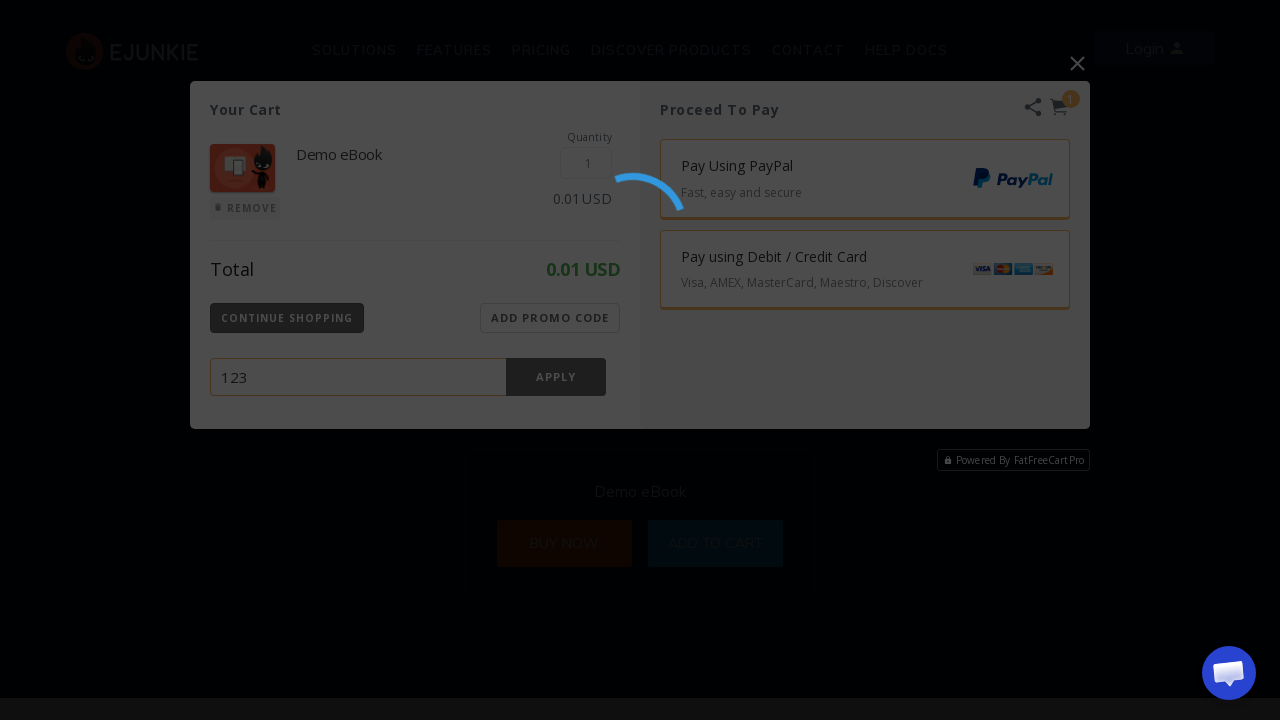

Error message 'Invalid promo code' appeared as expected
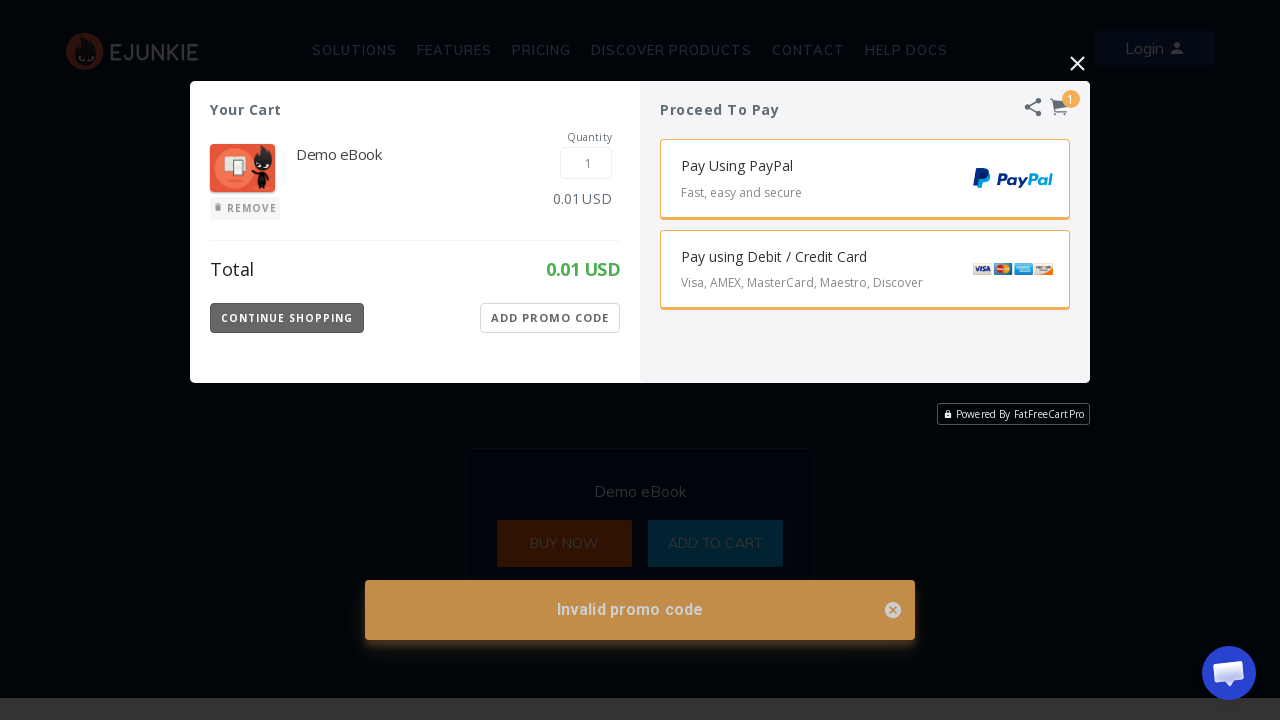

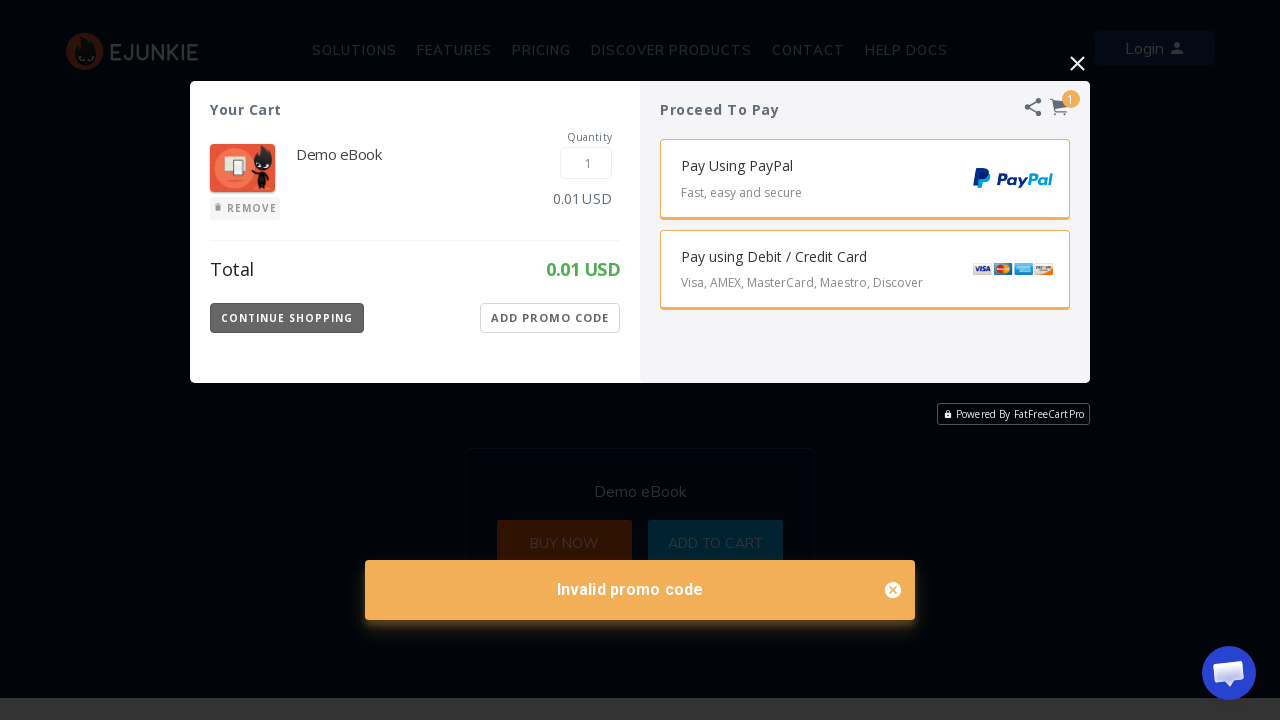